Tests JavaScript alert handling by triggering a prompt alert, entering text, and accepting it

Starting URL: https://the-internet.herokuapp.com/javascript_alerts

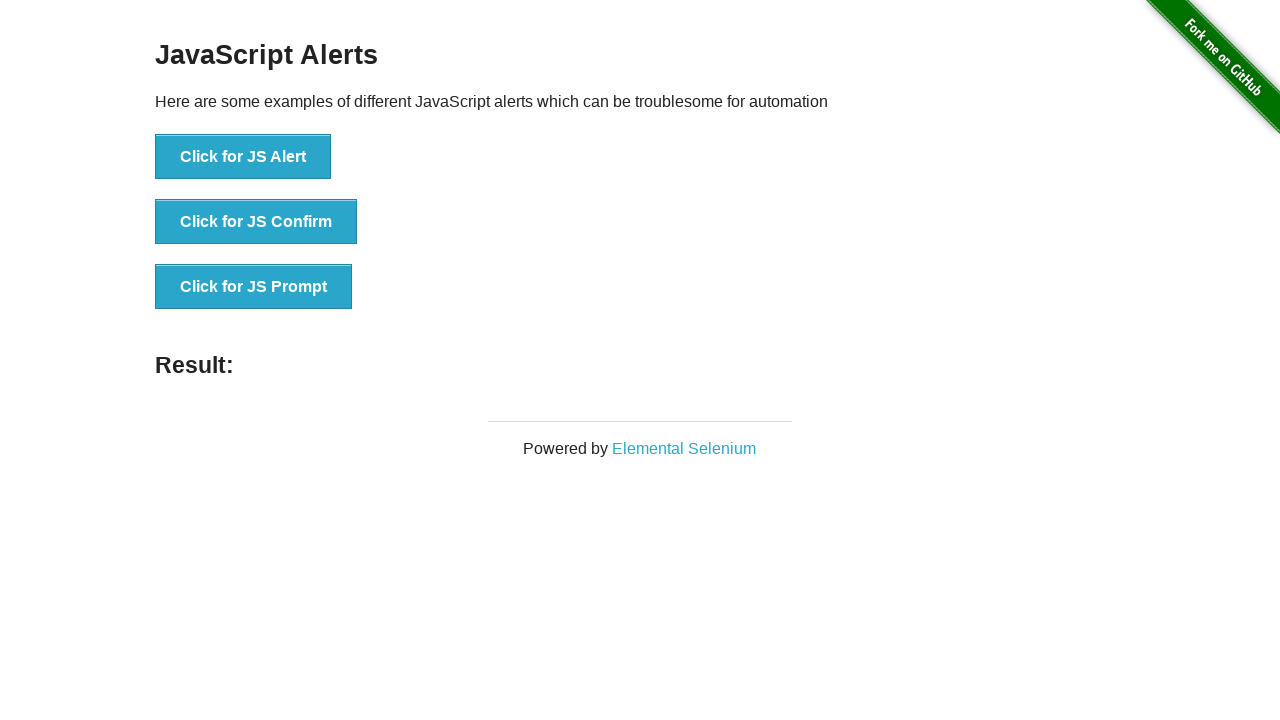

Clicked the prompt alert button at (254, 287) on xpath=//*[@id='content']/div/ul/li[3]/button
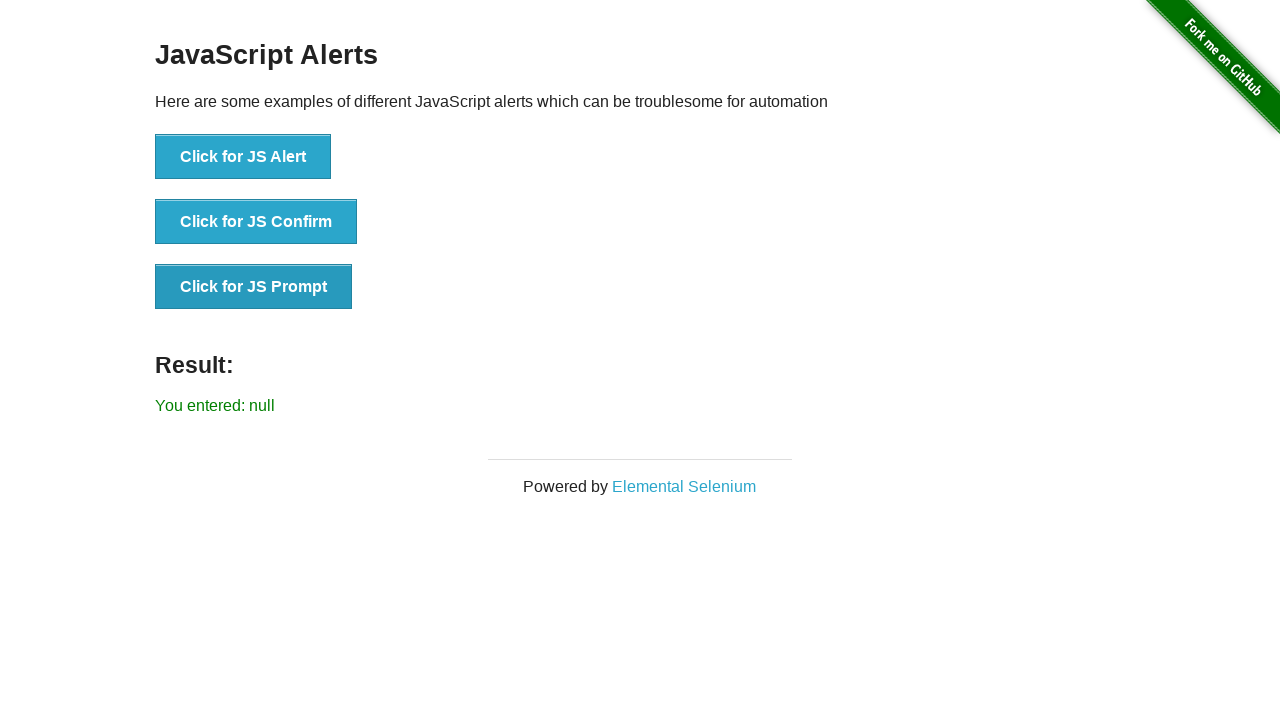

Set up dialog handler to accept prompt with text 'Test Automation Rocksszzz'
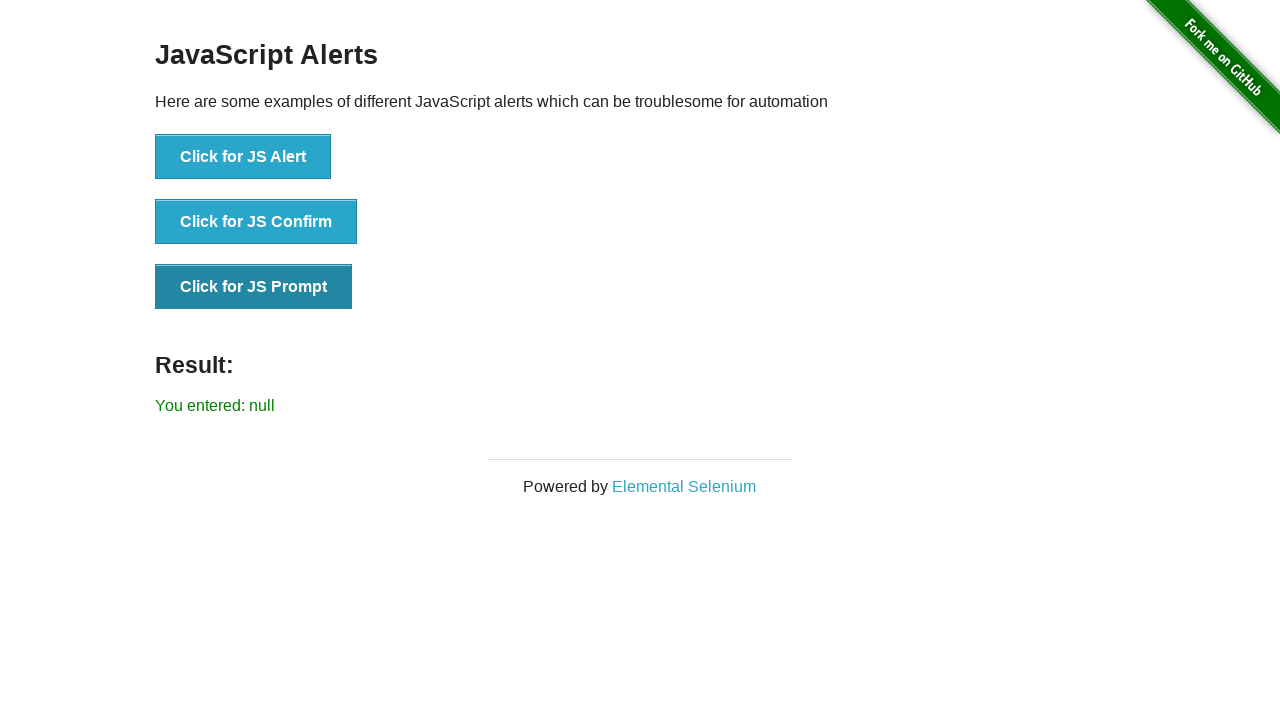

Clicked the prompt alert button again to trigger dialog at (254, 287) on xpath=//*[@id='content']/div/ul/li[3]/button
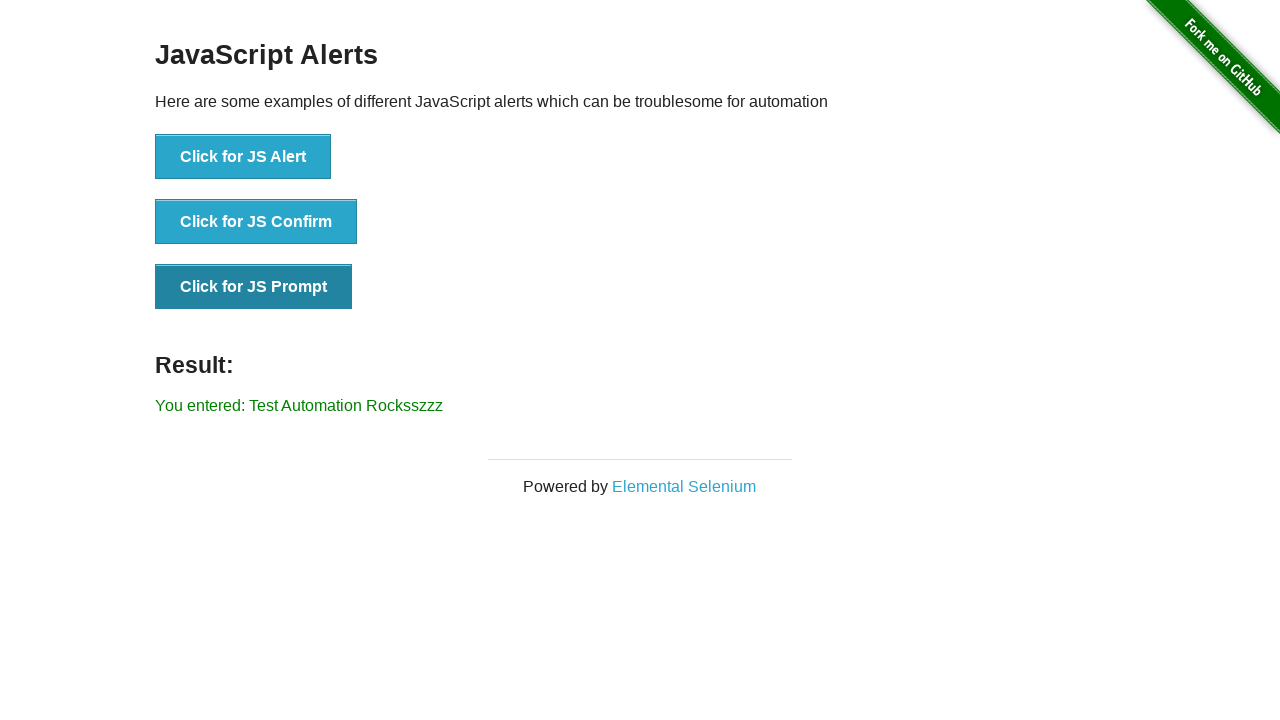

Result element appeared on page after accepting prompt
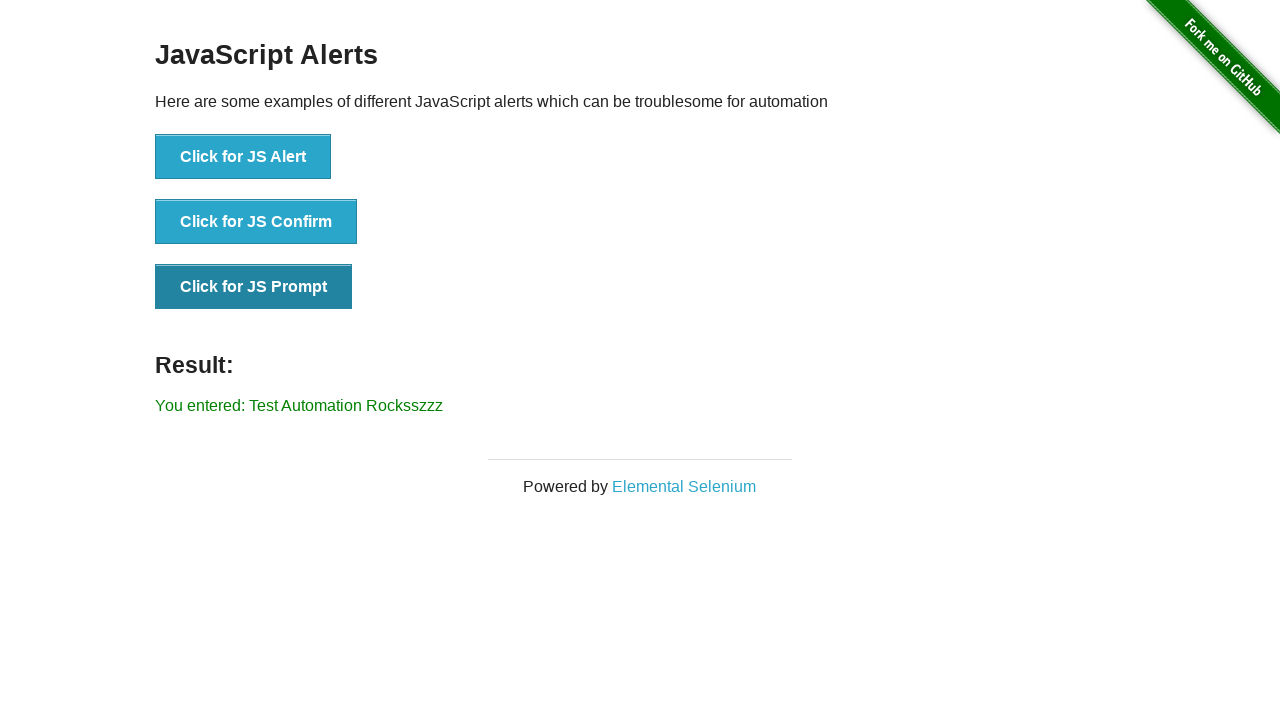

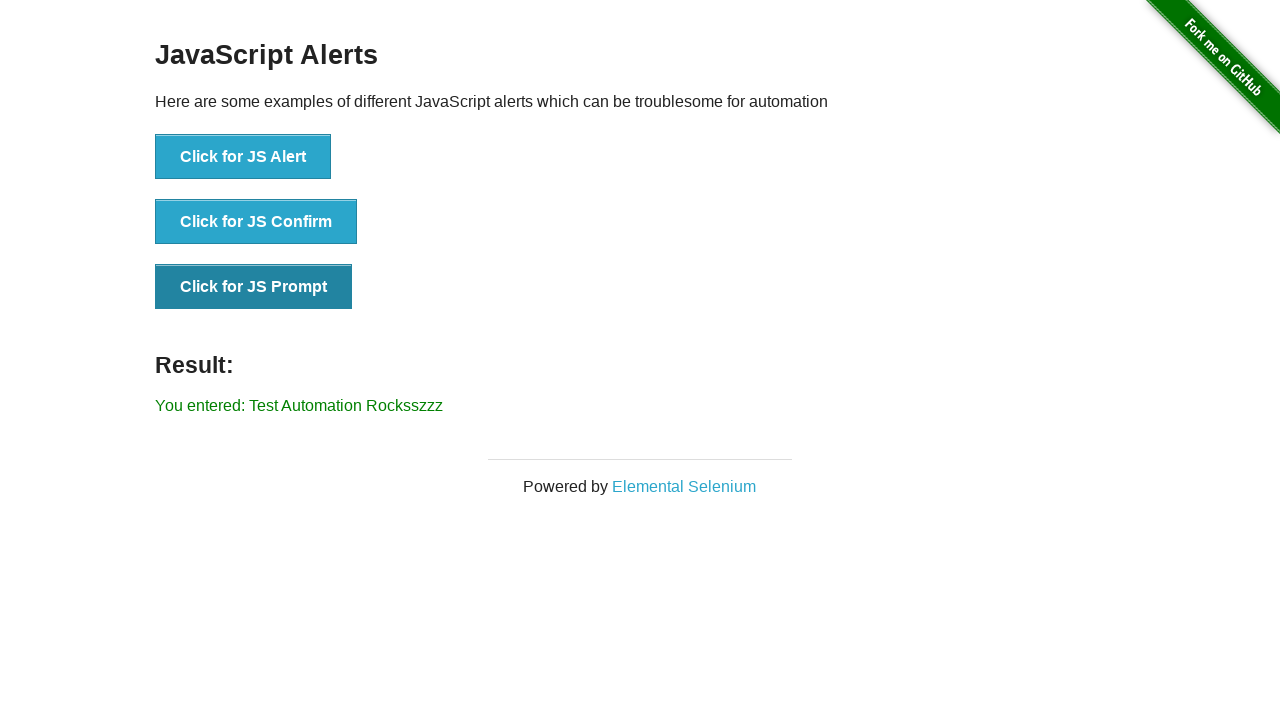